Tests link navigation by clicking a mathematically calculated link text, then fills out a form with first name, last name, city, and country fields before submitting.

Starting URL: http://suninjuly.github.io/find_link_text

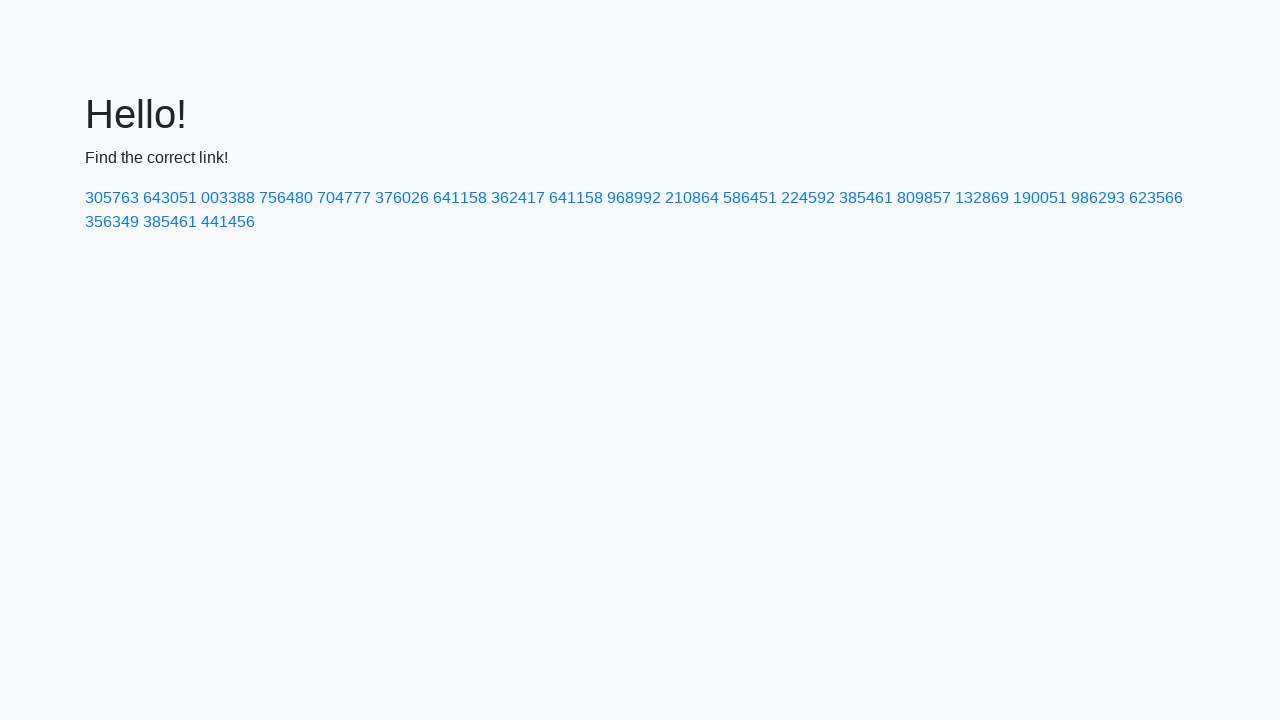

Clicked link with mathematically calculated text '224592' at (808, 198) on a:text-is('224592')
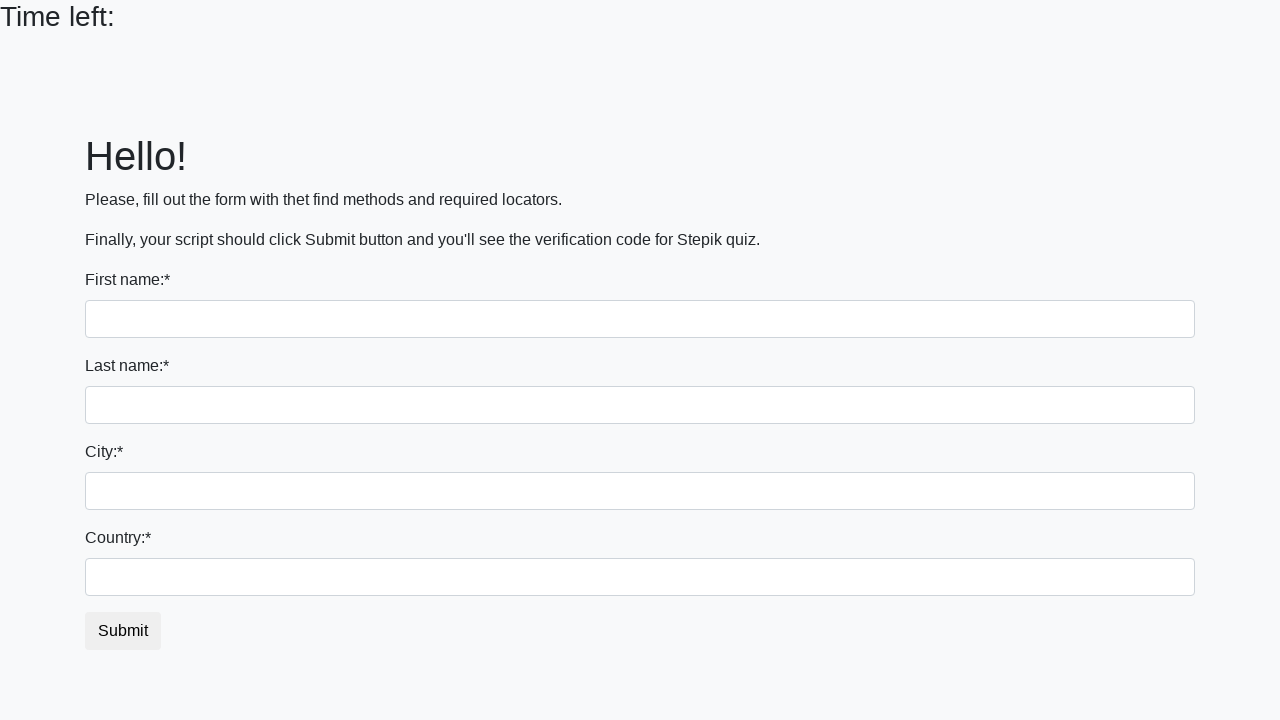

Form page loaded with input fields visible
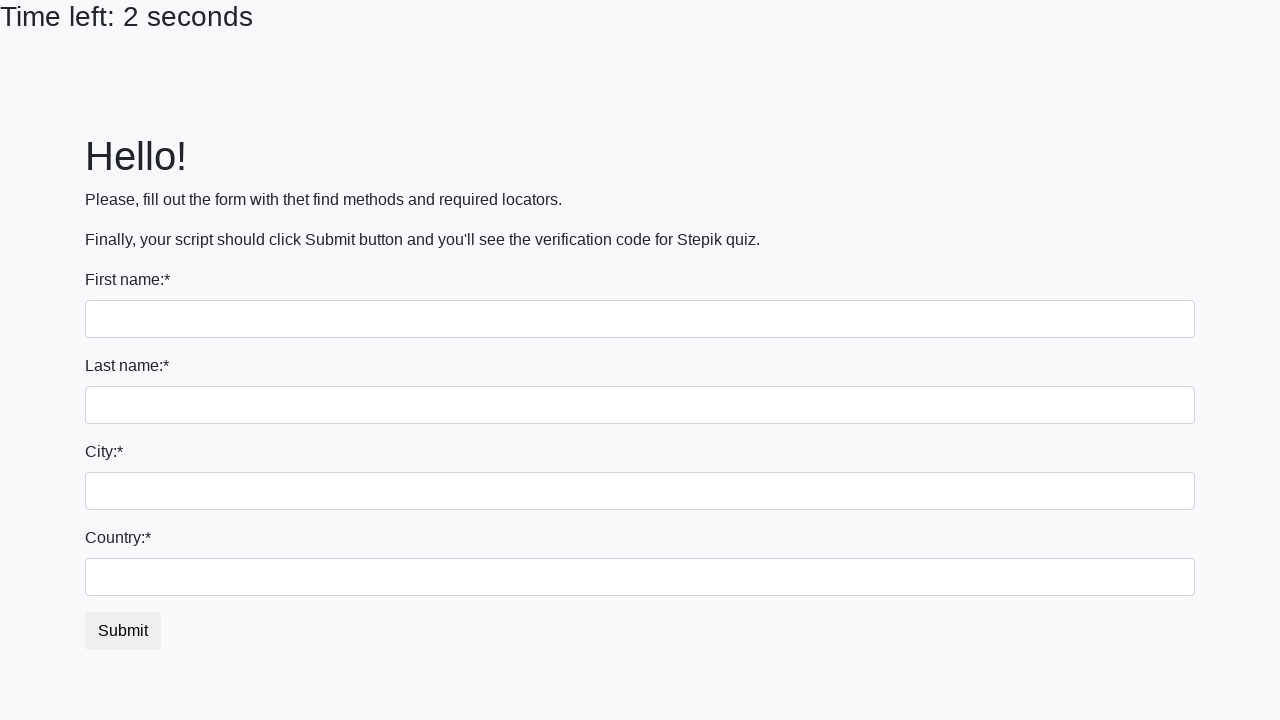

Filled first name field with 'Ivan' on input >> nth=0
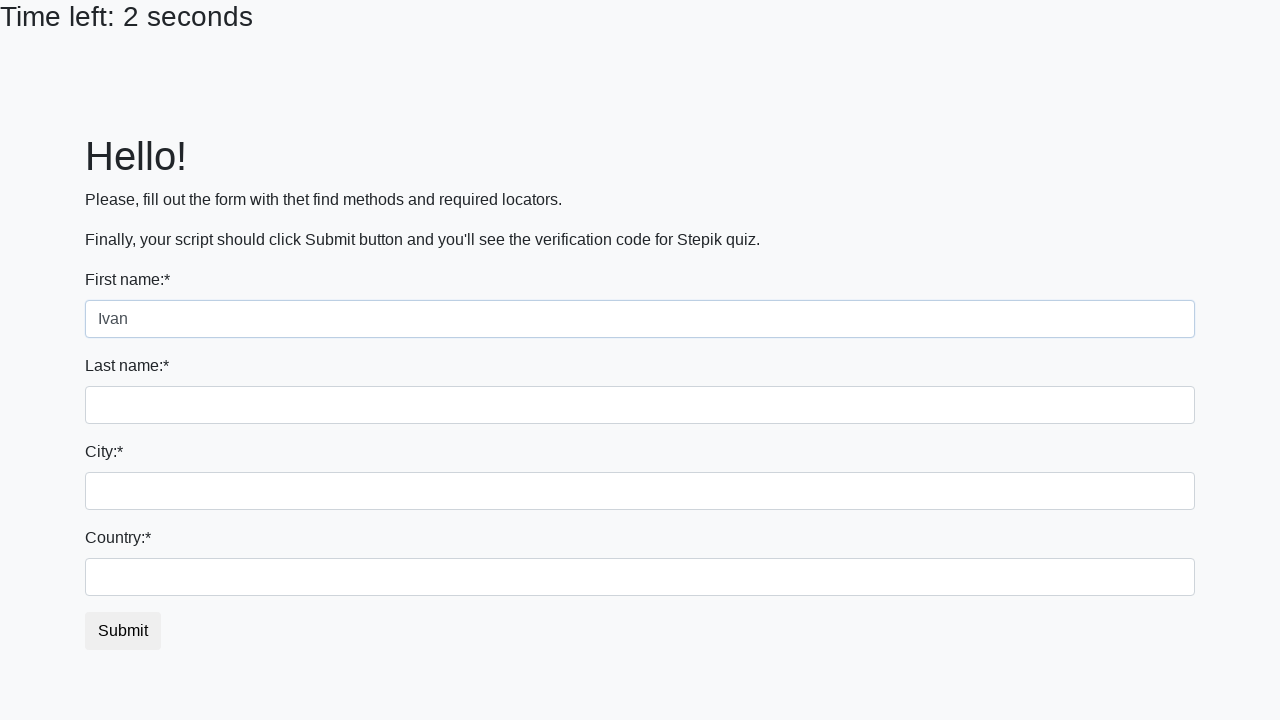

Filled last name field with 'Petrov' on input[name='last_name']
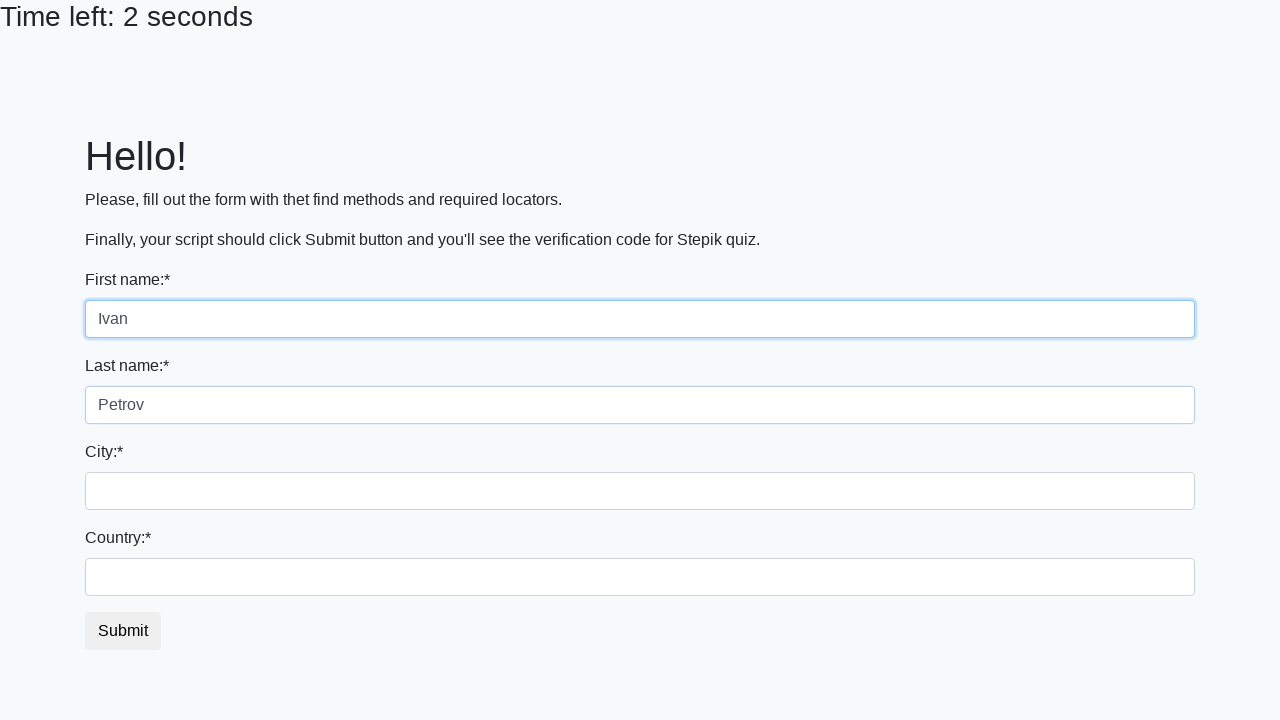

Filled city field with 'Smolensk' on .city
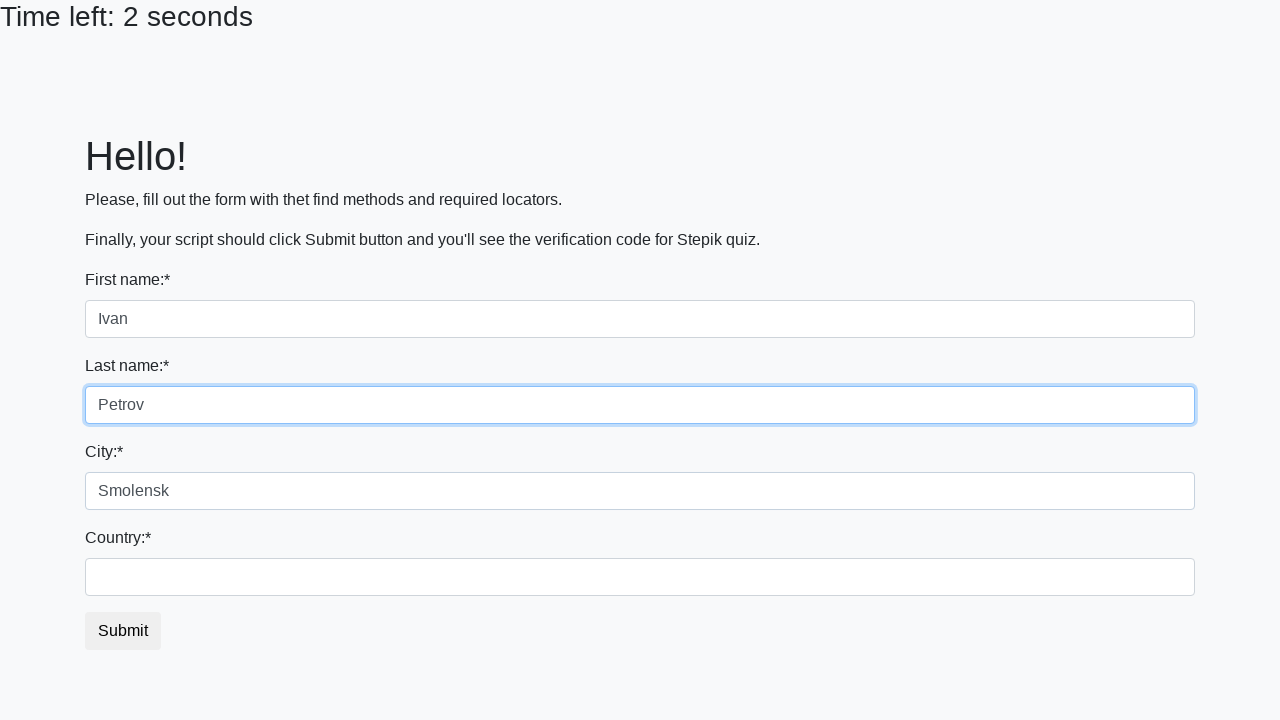

Filled country field with 'Russia' on #country
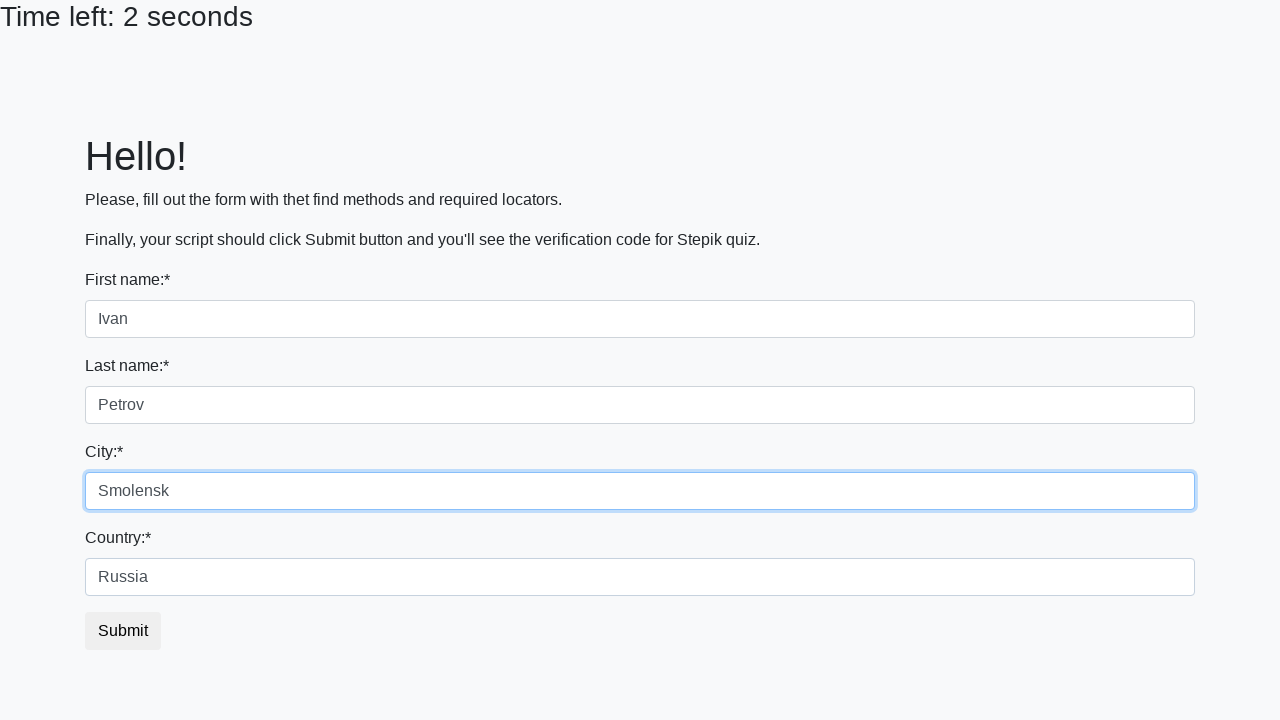

Clicked submit button to complete form submission at (123, 631) on button.btn
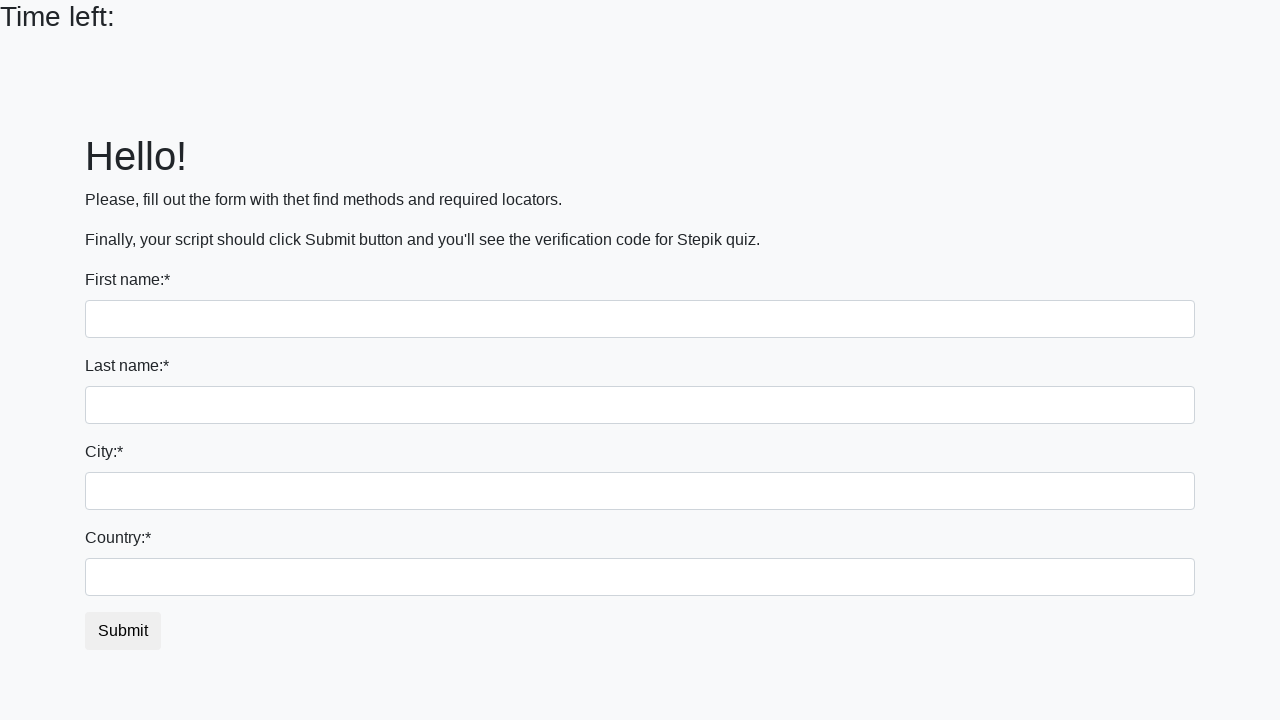

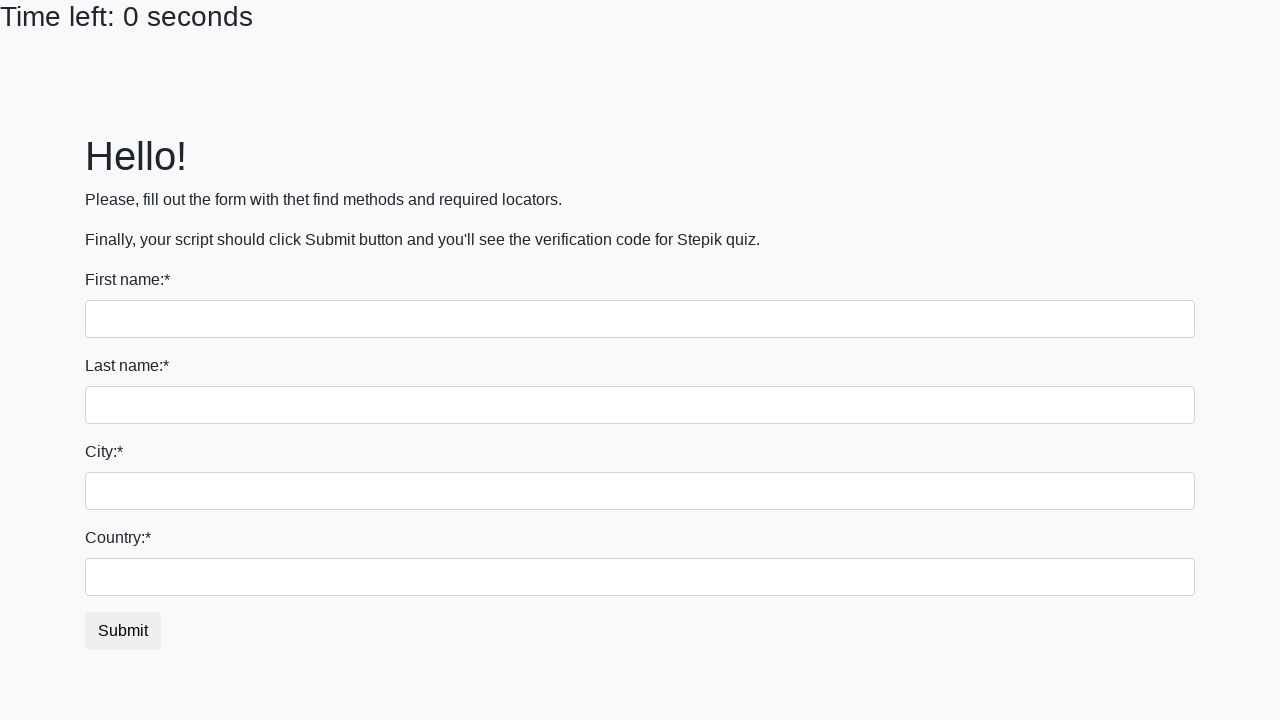